Tests iframe interaction by switching to an iframe, interacting with filter dropdown to select automation filter, clicking on a training result, and then switching back to the default content

Starting URL: https://www.globalsqa.com/demo-site/frames-and-windows/#iFrame

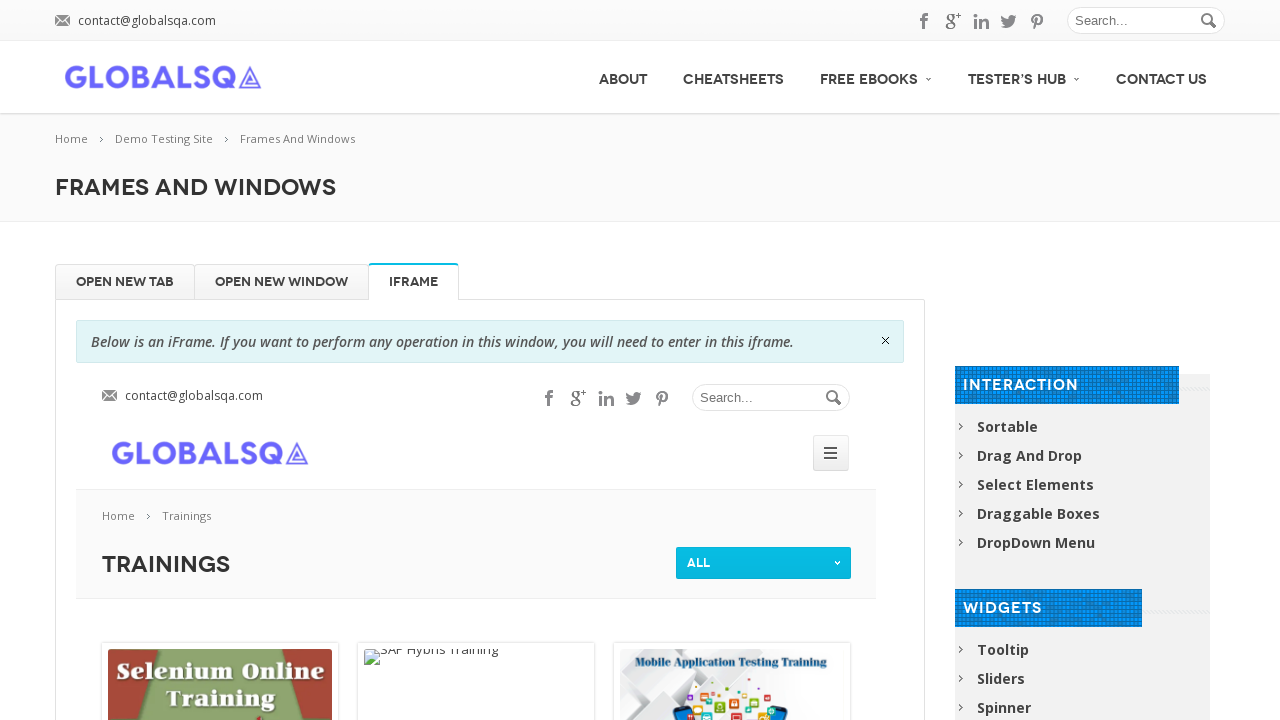

Located and switched to iframe with name 'globalSqa'
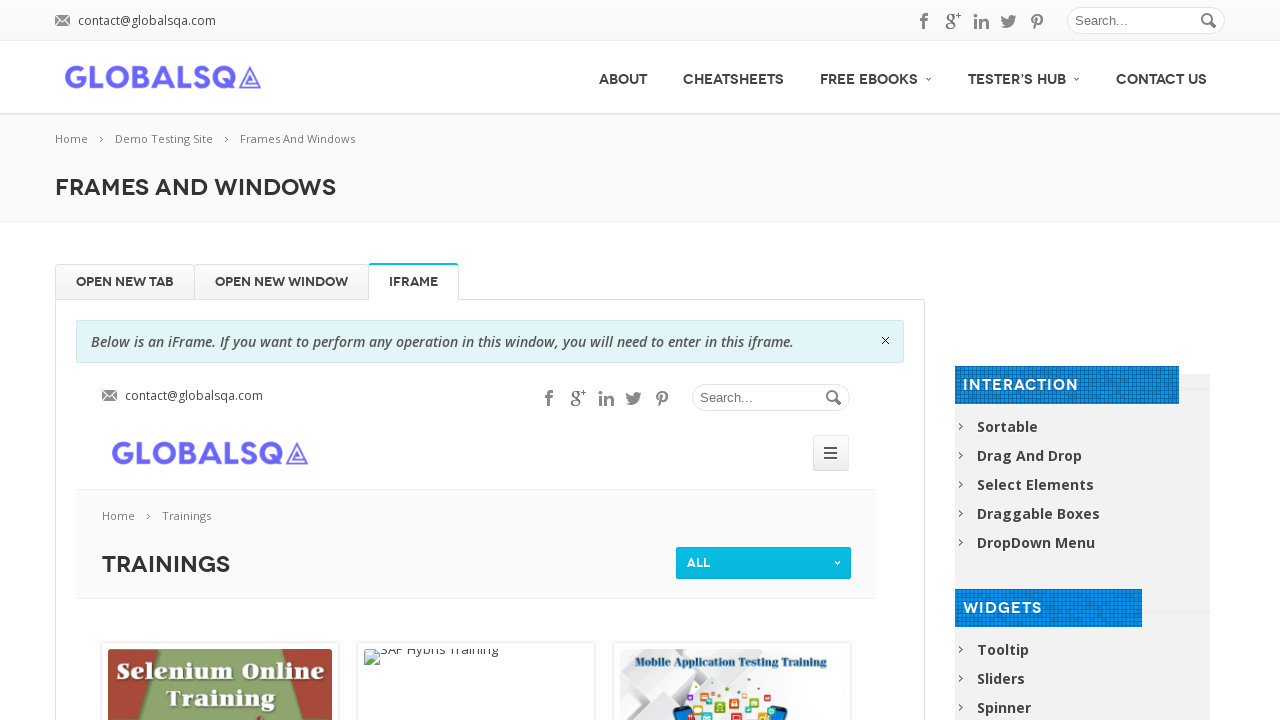

Trainings link became visible in iframe
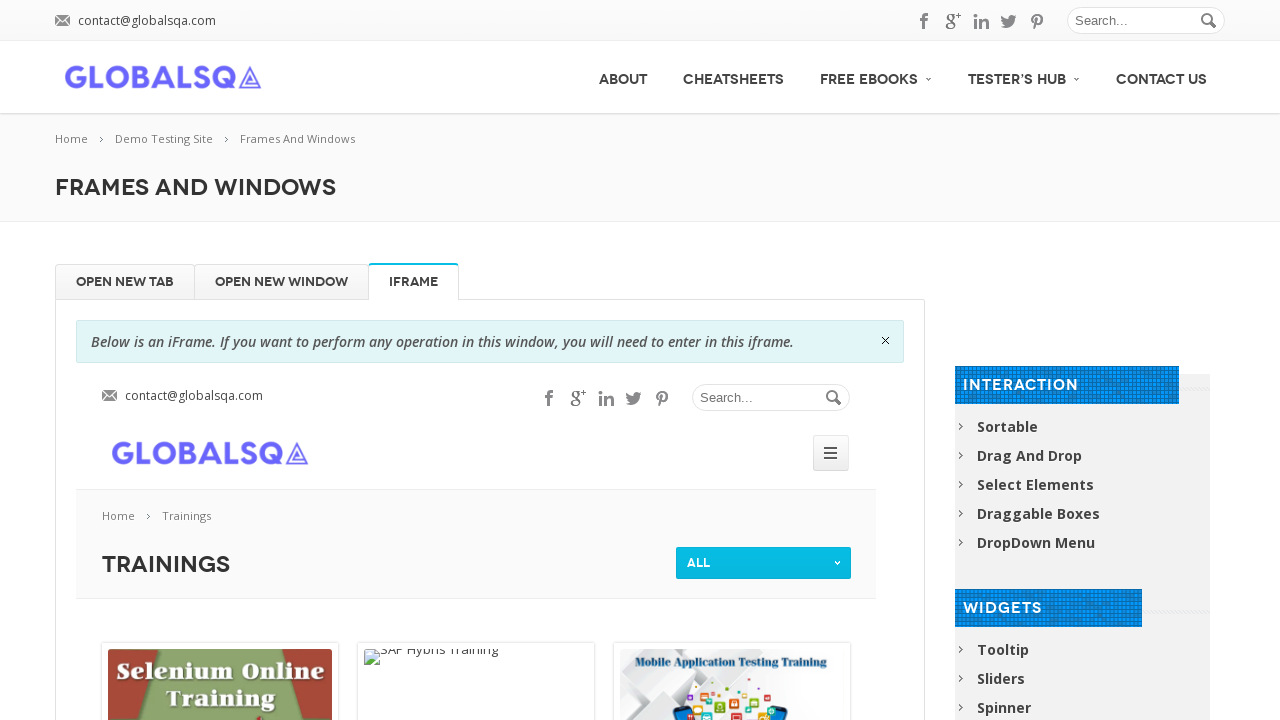

Clicked on filter dropdown in iframe at (764, 563) on iframe[name='globalSqa'] >> internal:control=enter-frame >> #current_filter
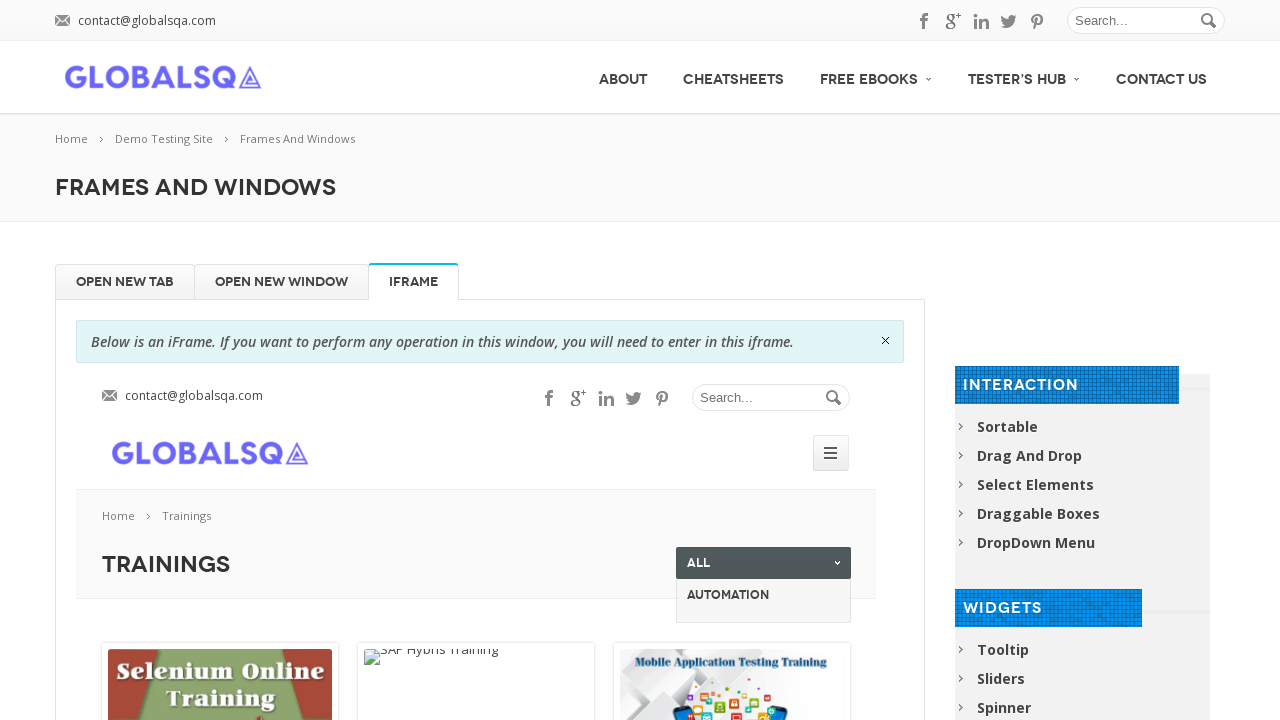

Selected automation filter from dropdown at (764, 595) on iframe[name='globalSqa'] >> internal:control=enter-frame >> xpath=//*[@id='filte
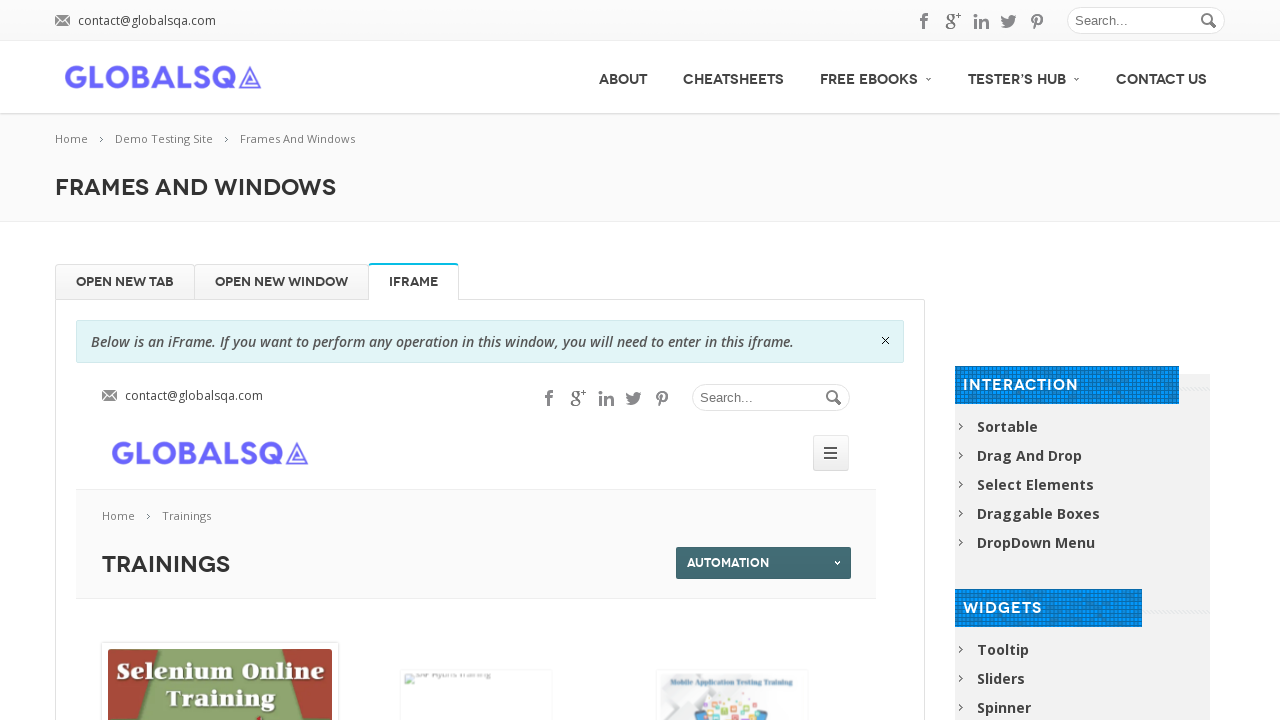

Waited 2 seconds for filtered results to load
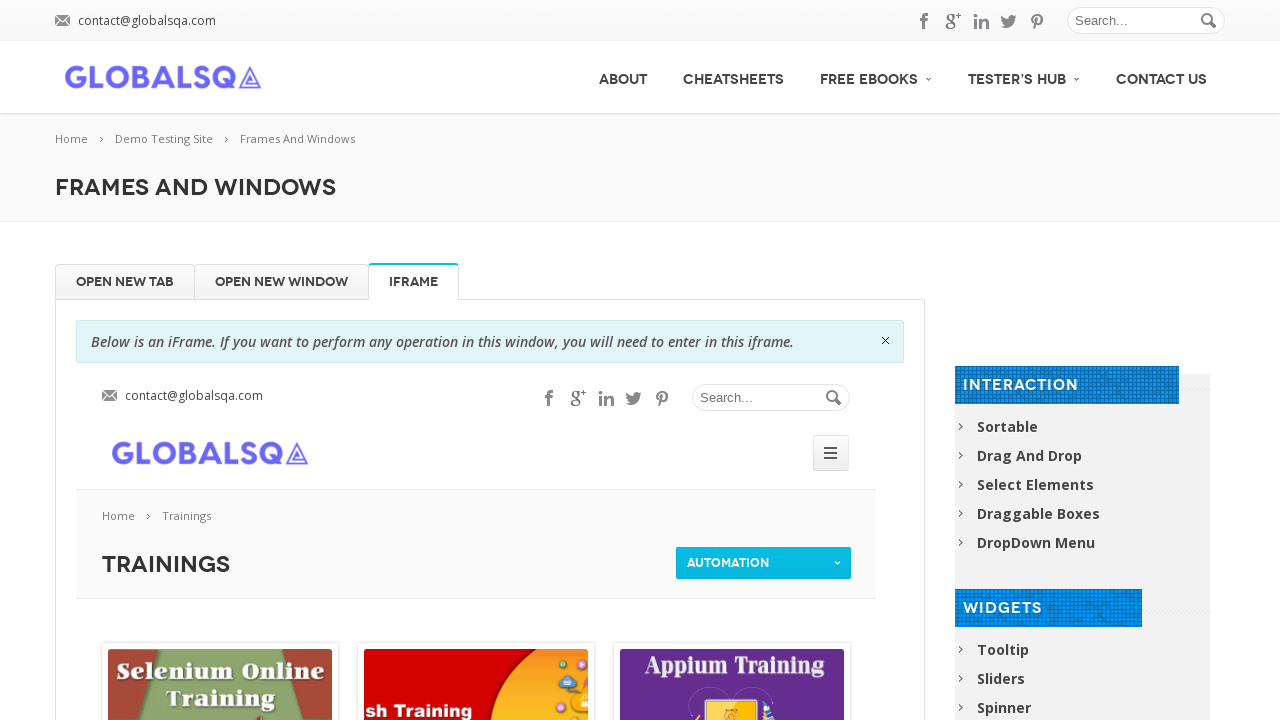

Clicked on training result in iframe at (476, 642) on iframe[name='globalSqa'] >> internal:control=enter-frame >> xpath=//*[@id='portf
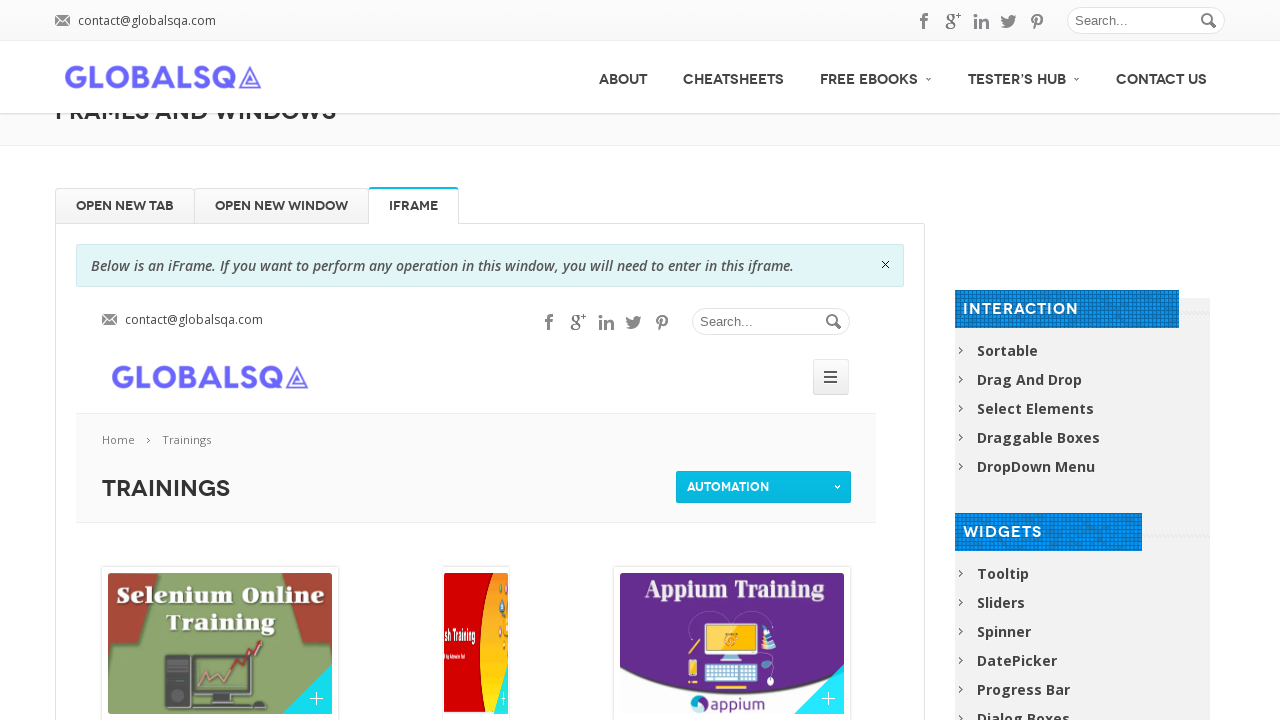

Waited 2 seconds for page navigation
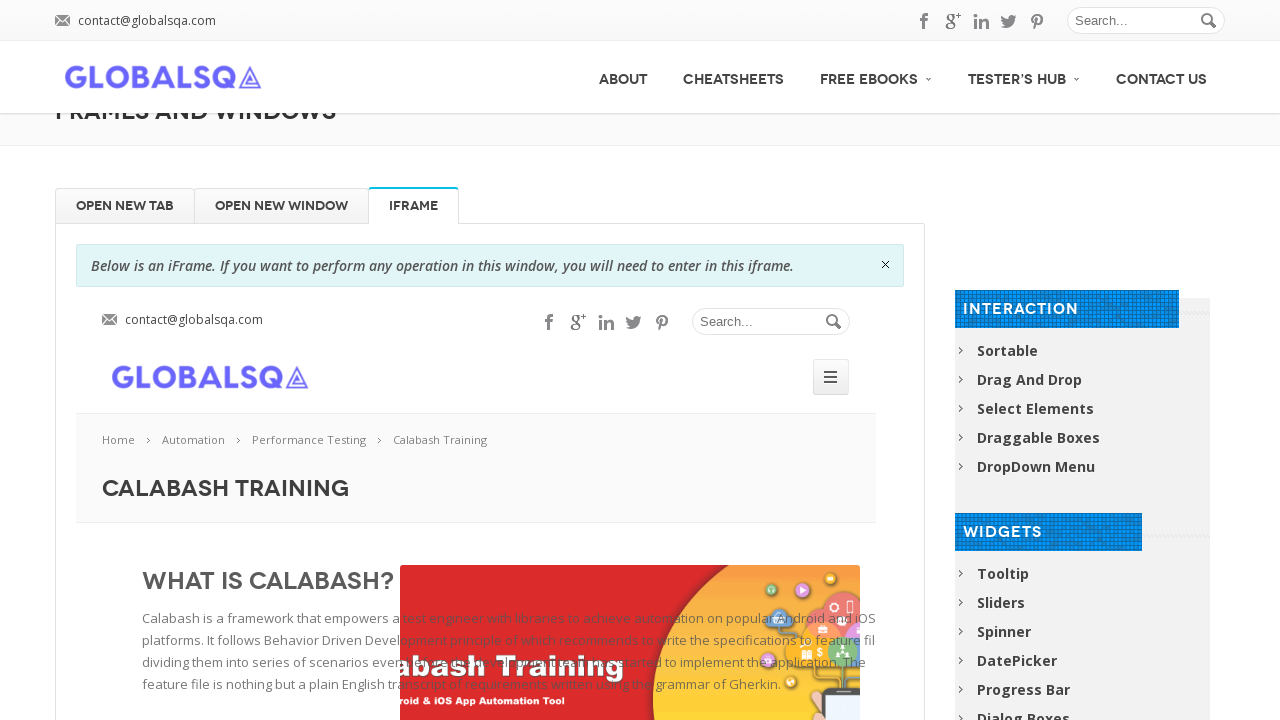

Verified 'Frames And Windows' heading is visible in main frame
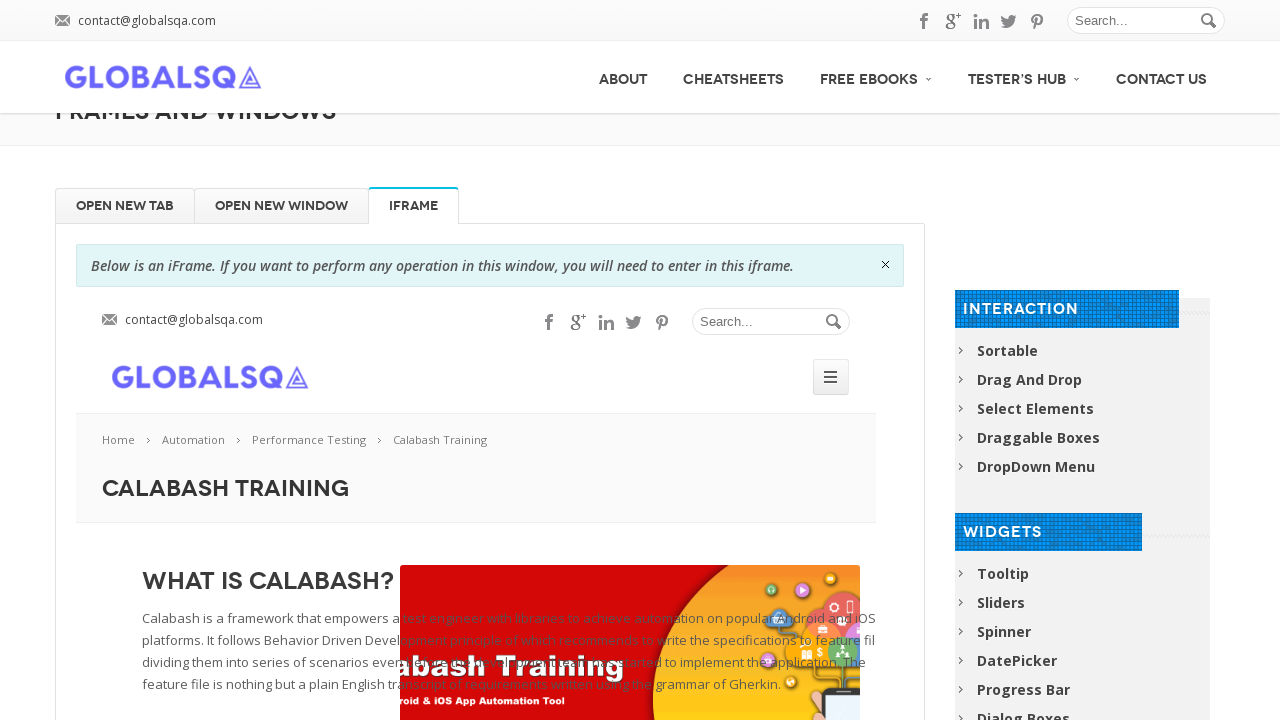

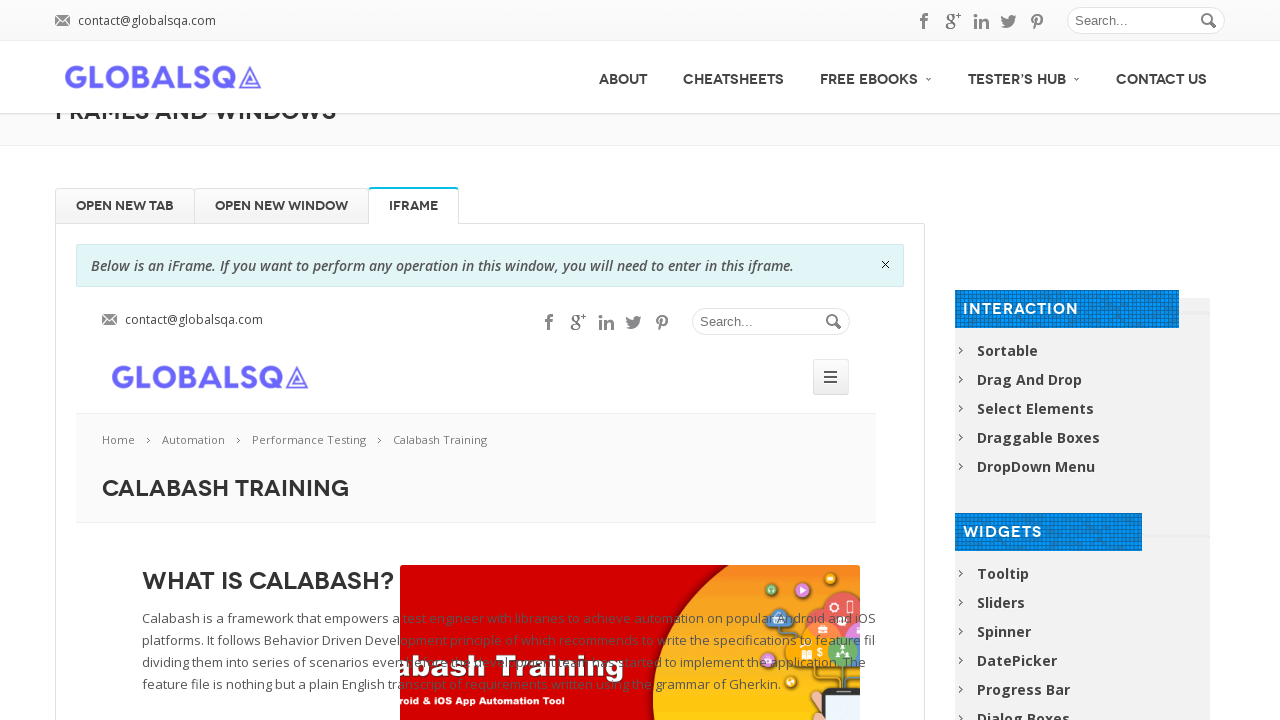